Verifies the page title matches the expected "OrangeHRM" title

Starting URL: https://opensource-demo.orangehrmlive.com/web/index.php/auth/login

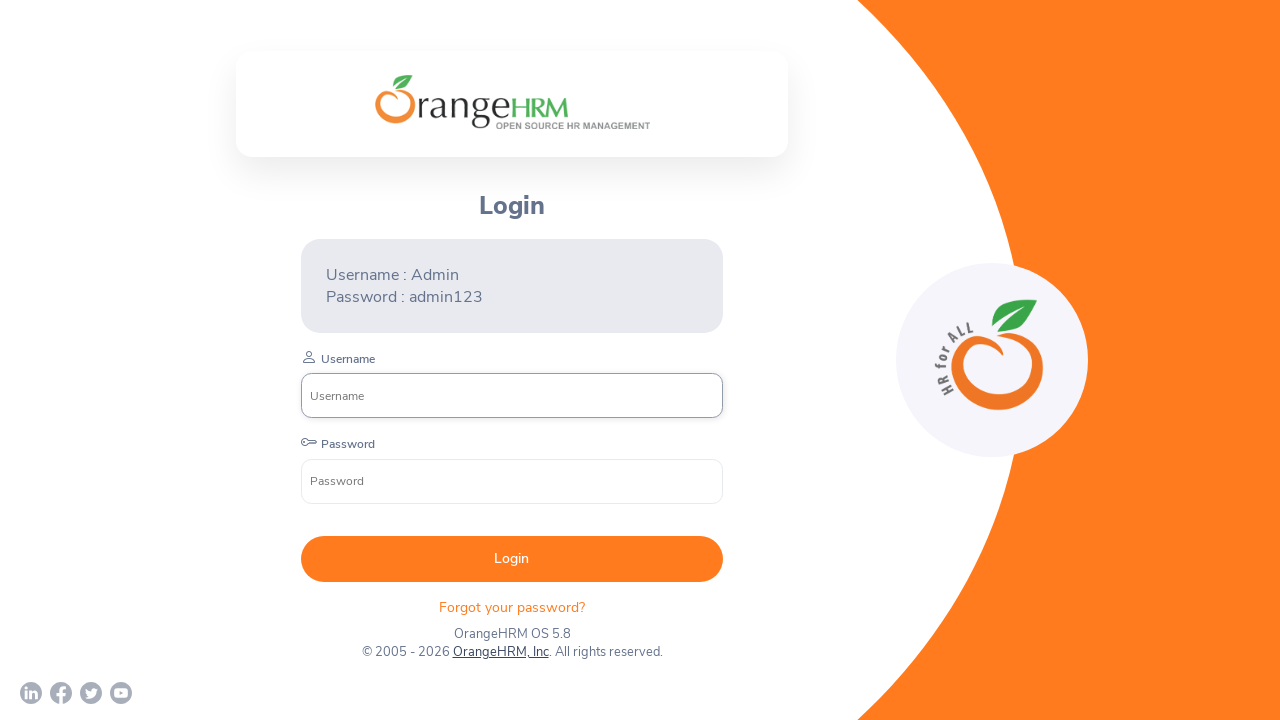

Retrieved page title
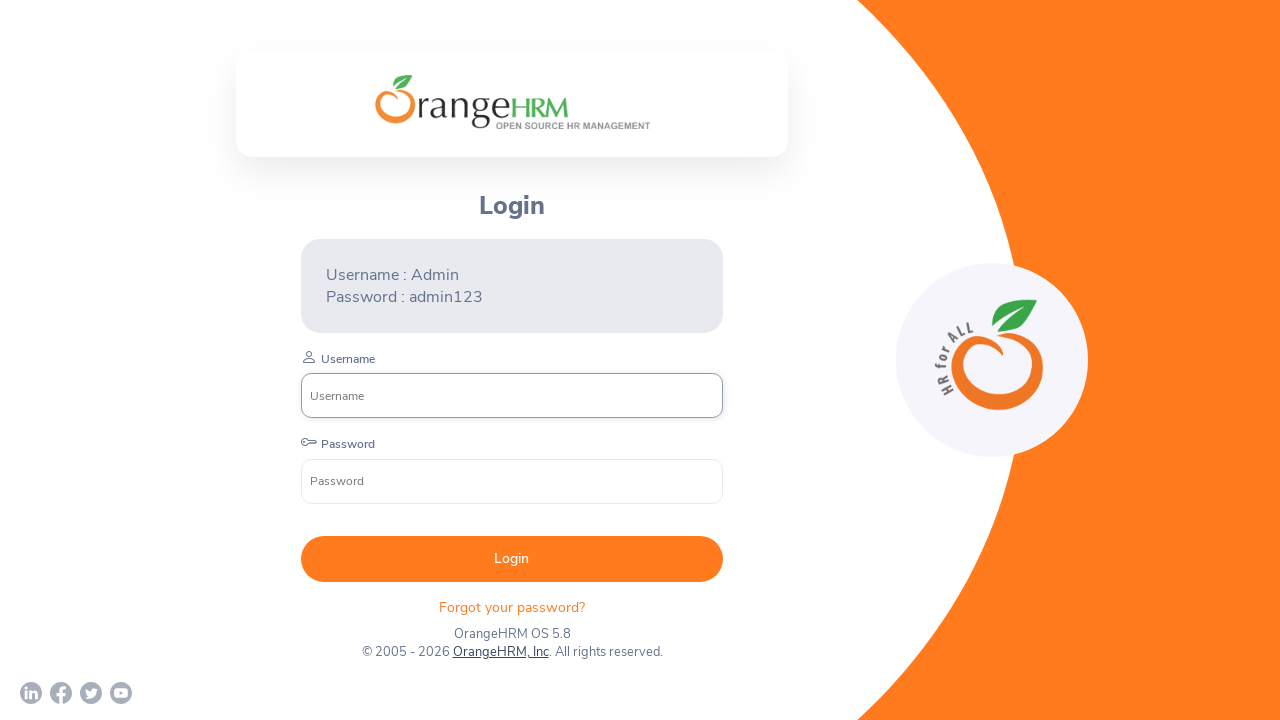

Verified page title matches 'OrangeHRM'
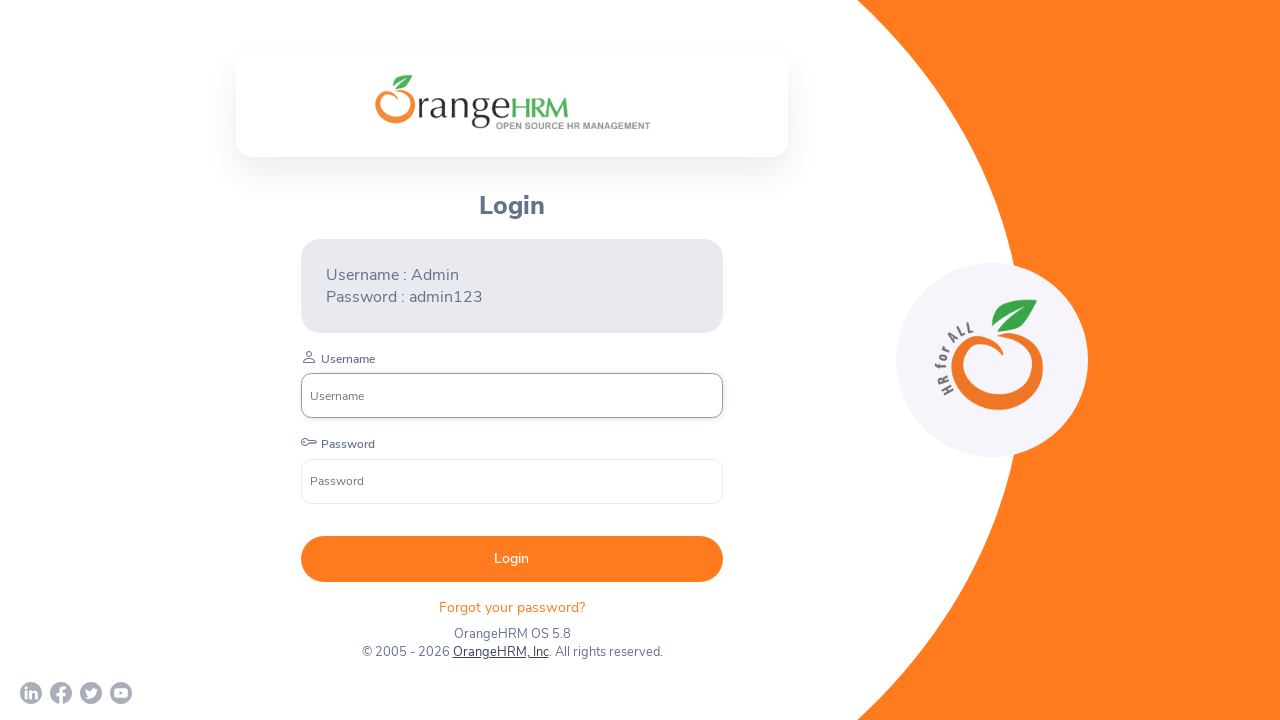

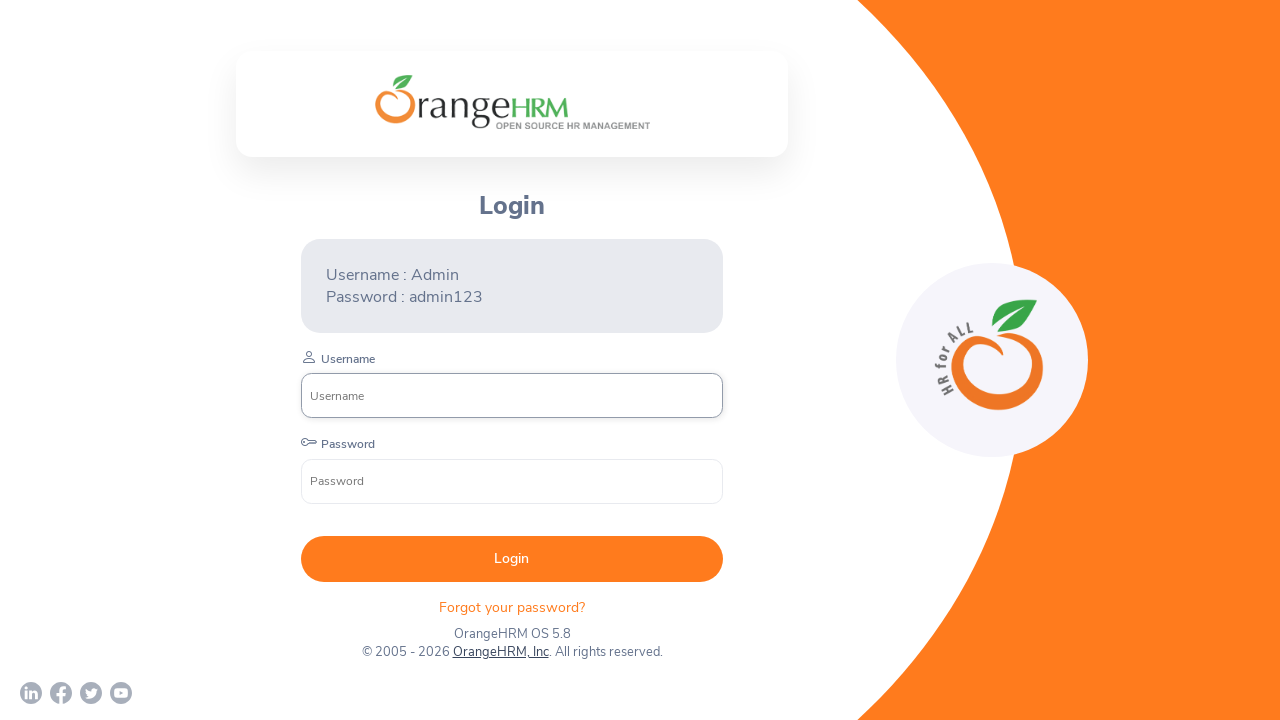